Tests handling a JavaScript Alert dialog by clicking the alert button, accepting the dialog, and verifying the result message.

Starting URL: https://the-internet.herokuapp.com/javascript_alerts

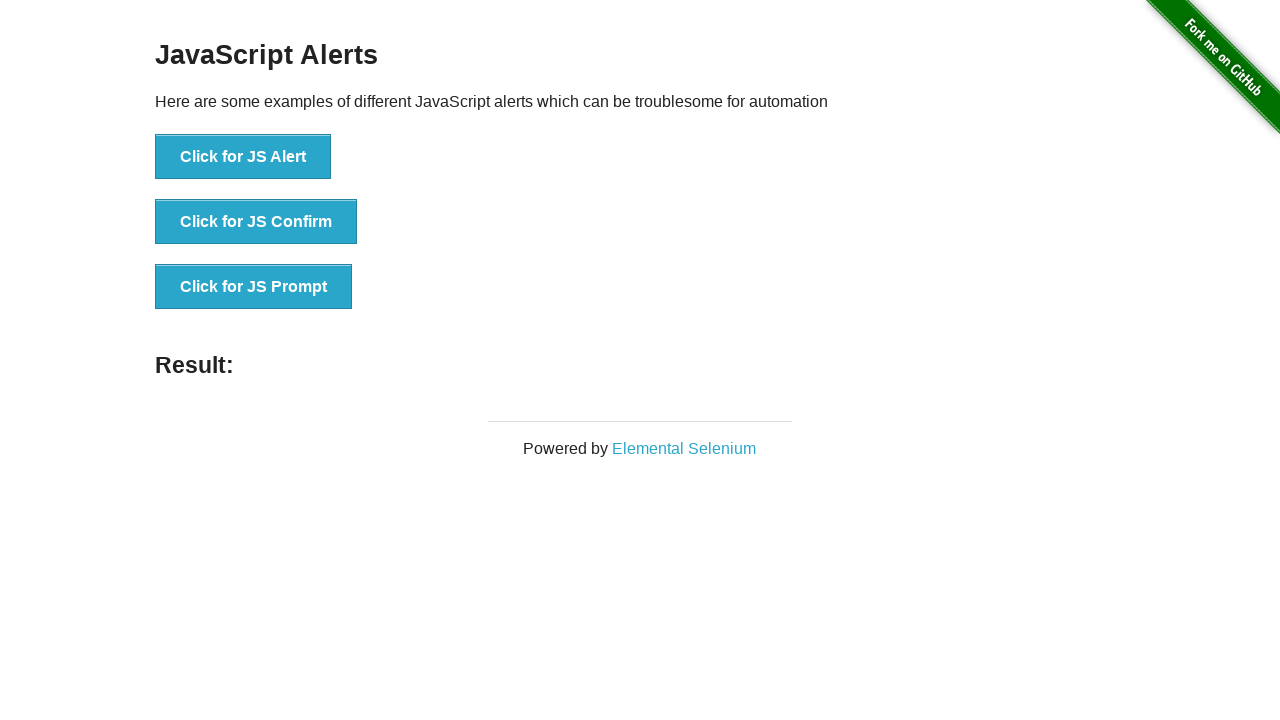

Dialog handler registered to accept alerts
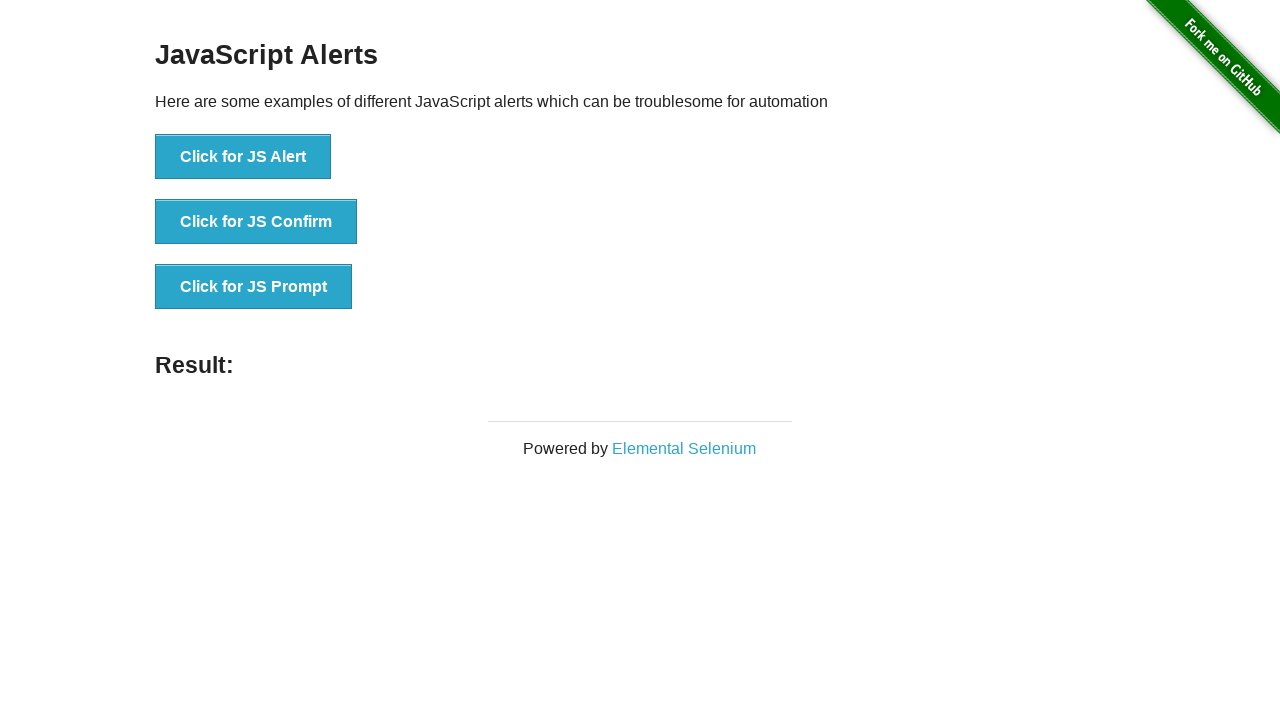

Clicked 'Click for JS Alert' button to trigger JavaScript alert at (243, 157) on text=Click for JS Alert
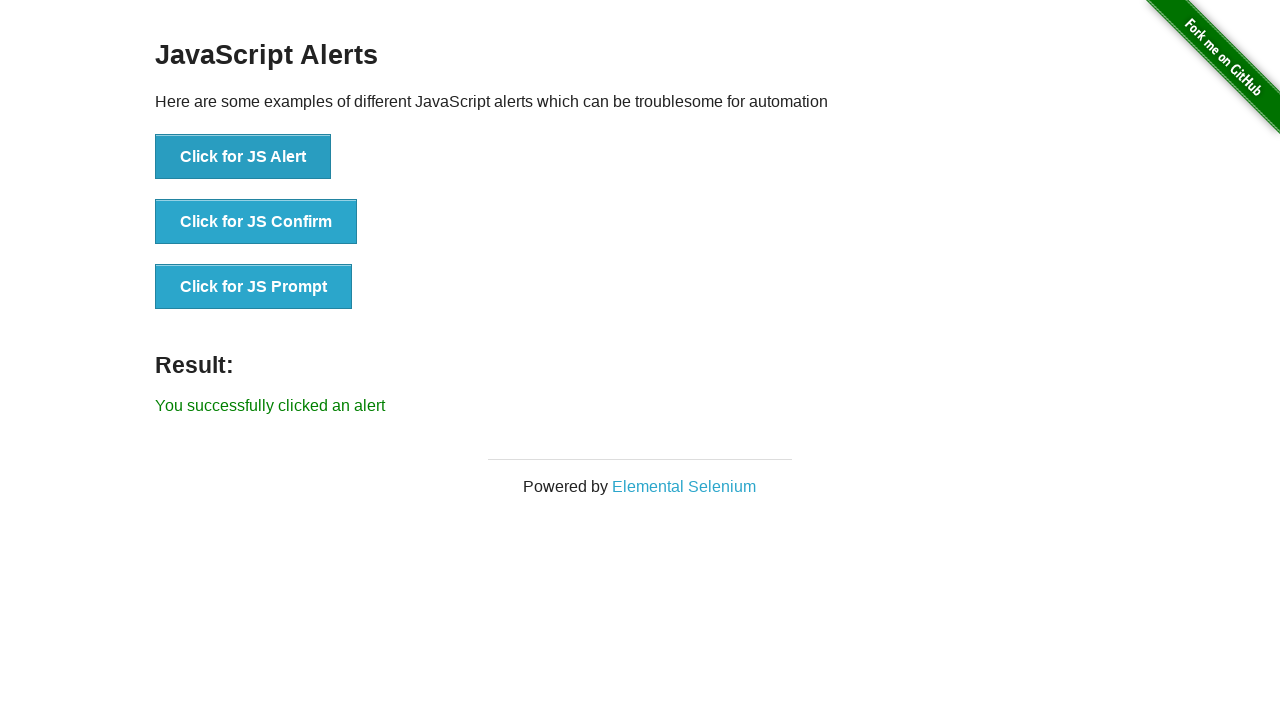

Result message element loaded
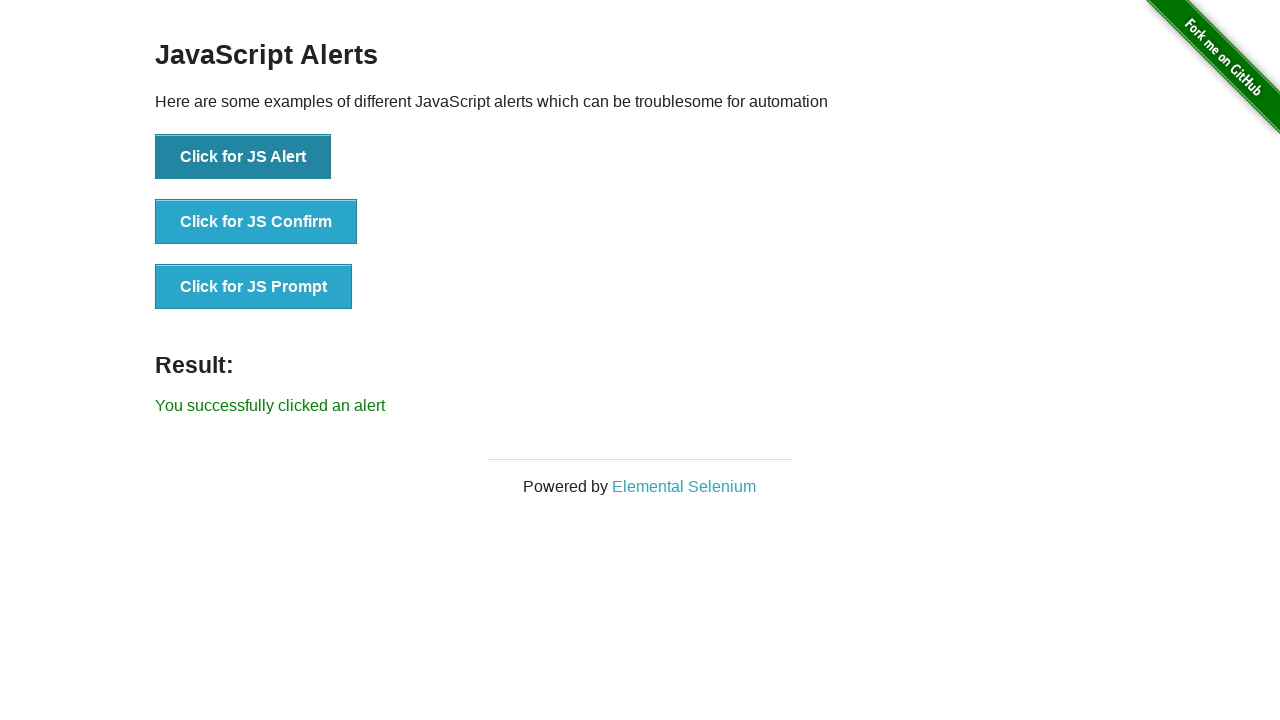

Verified result message: 'You successfully clicked an alert'
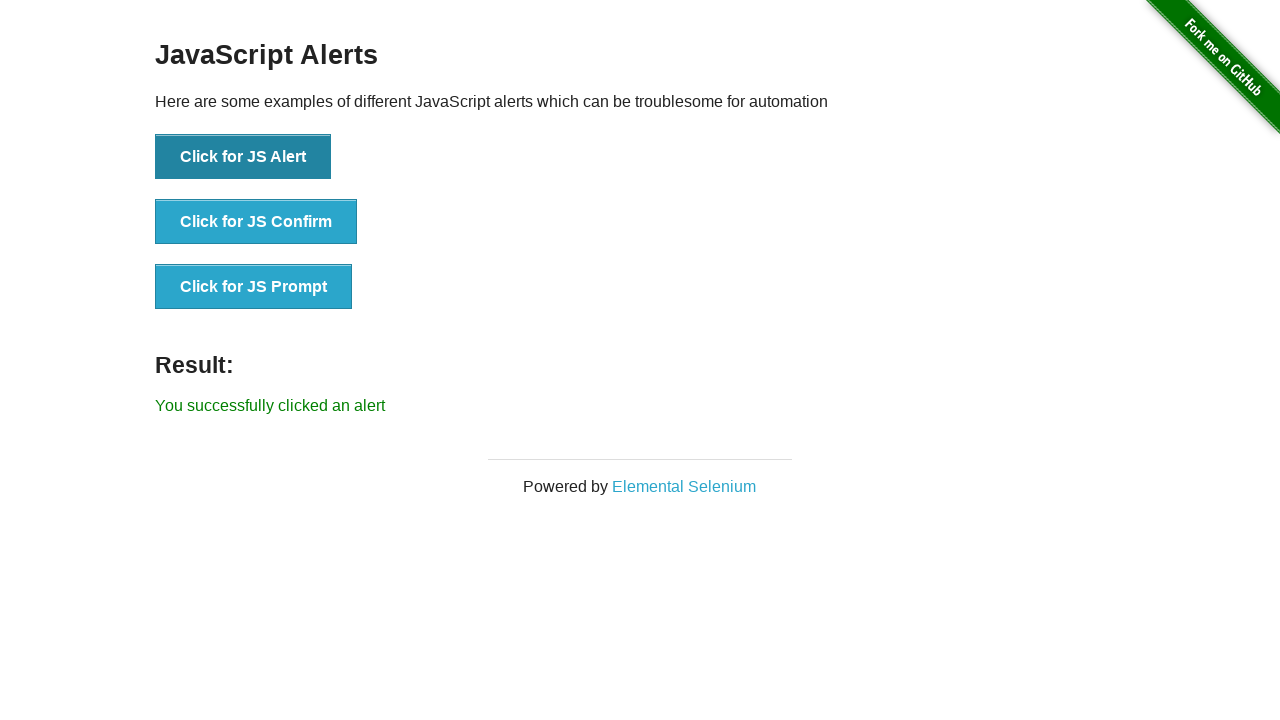

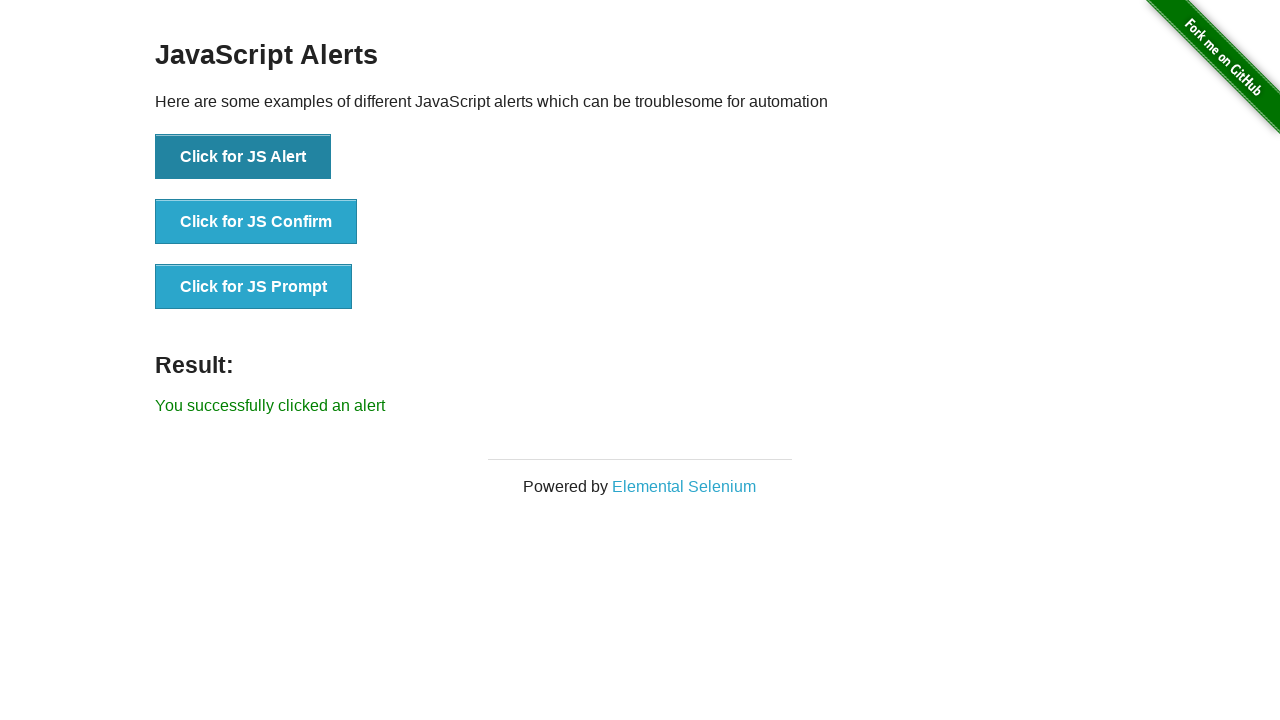